Navigates to a Mars news page, waits for content to load, then visits a JPL Space image gallery and clicks to view a full image.

Starting URL: https://data-class-mars.s3.amazonaws.com/Mars/index.html

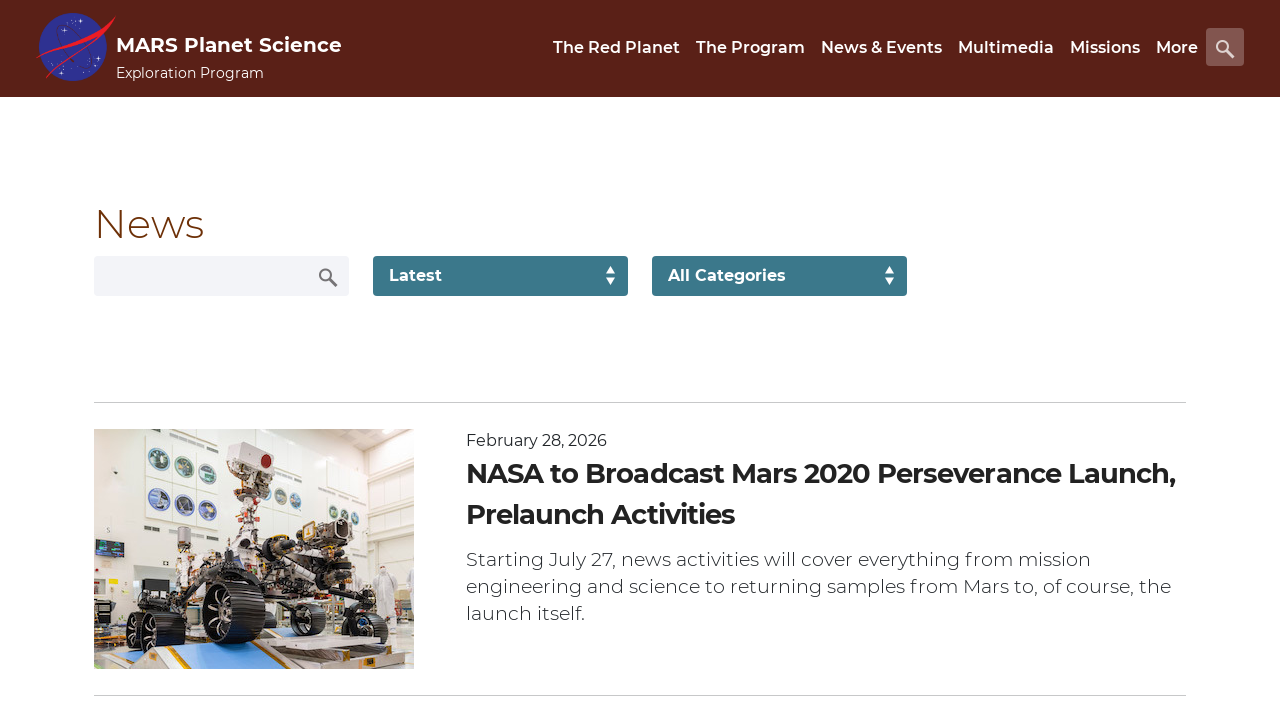

Navigated to Mars news page
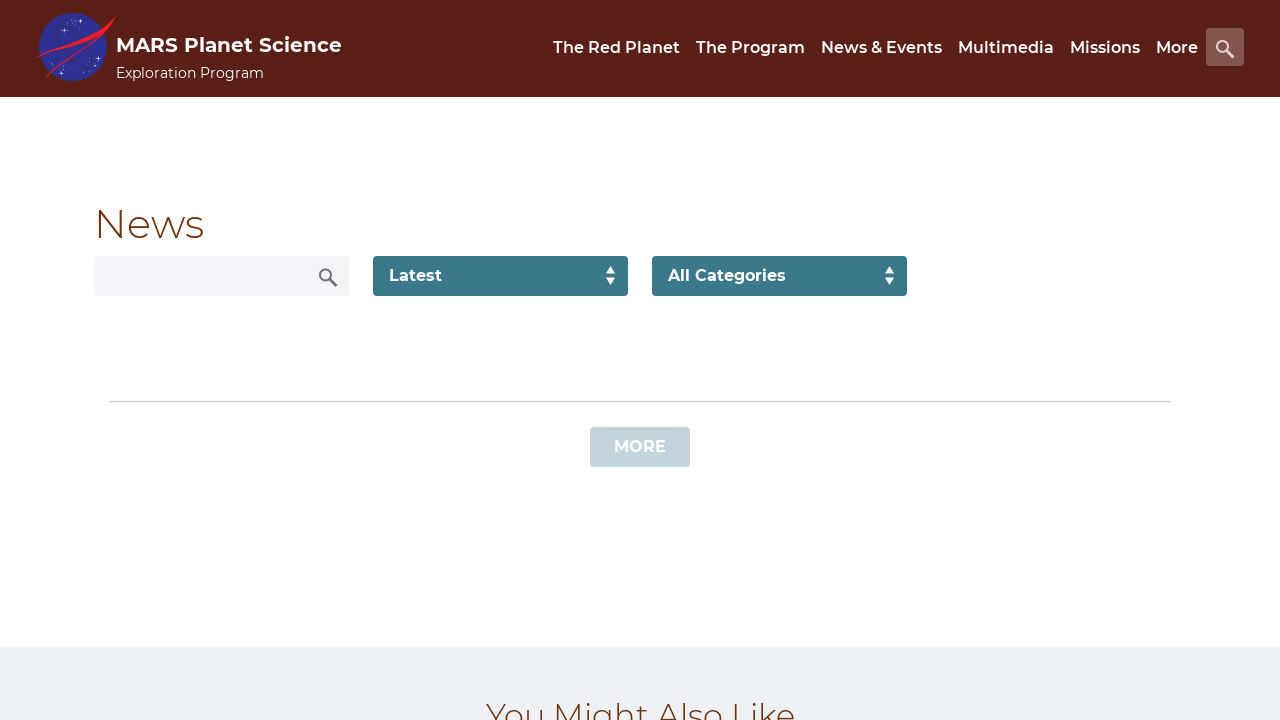

Mars news content loaded (div.list_text appeared)
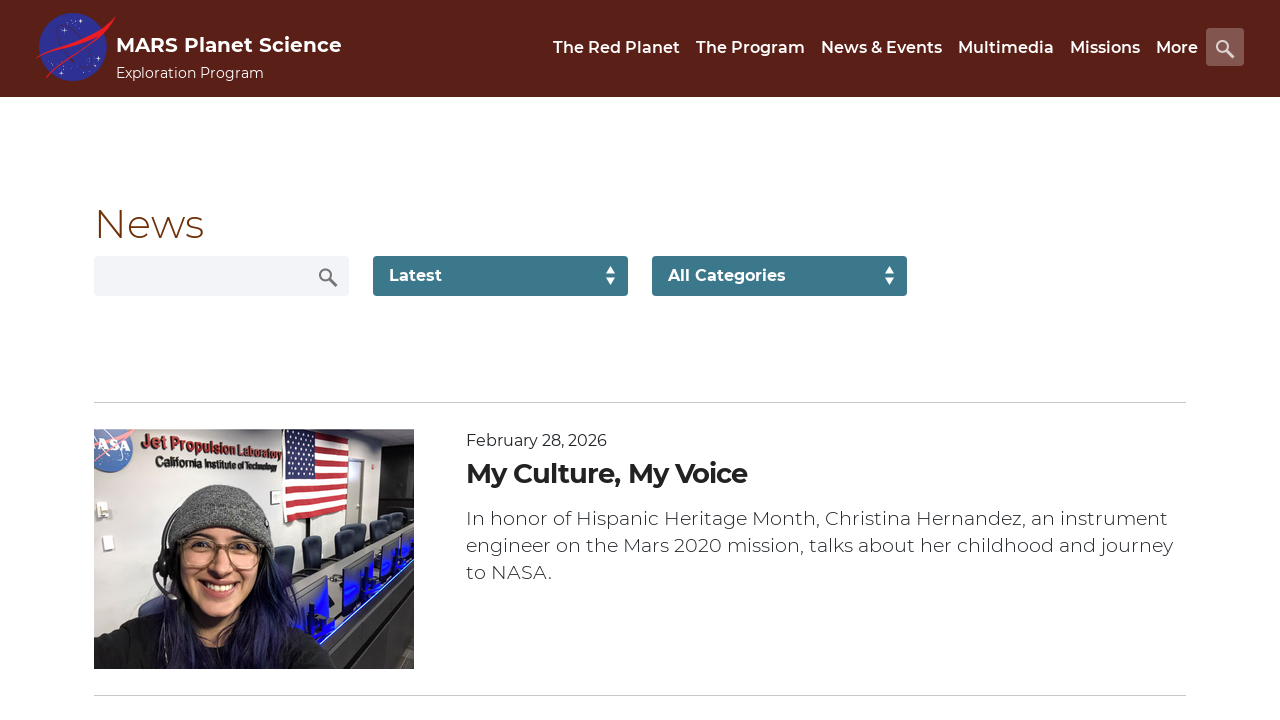

News content title element loaded
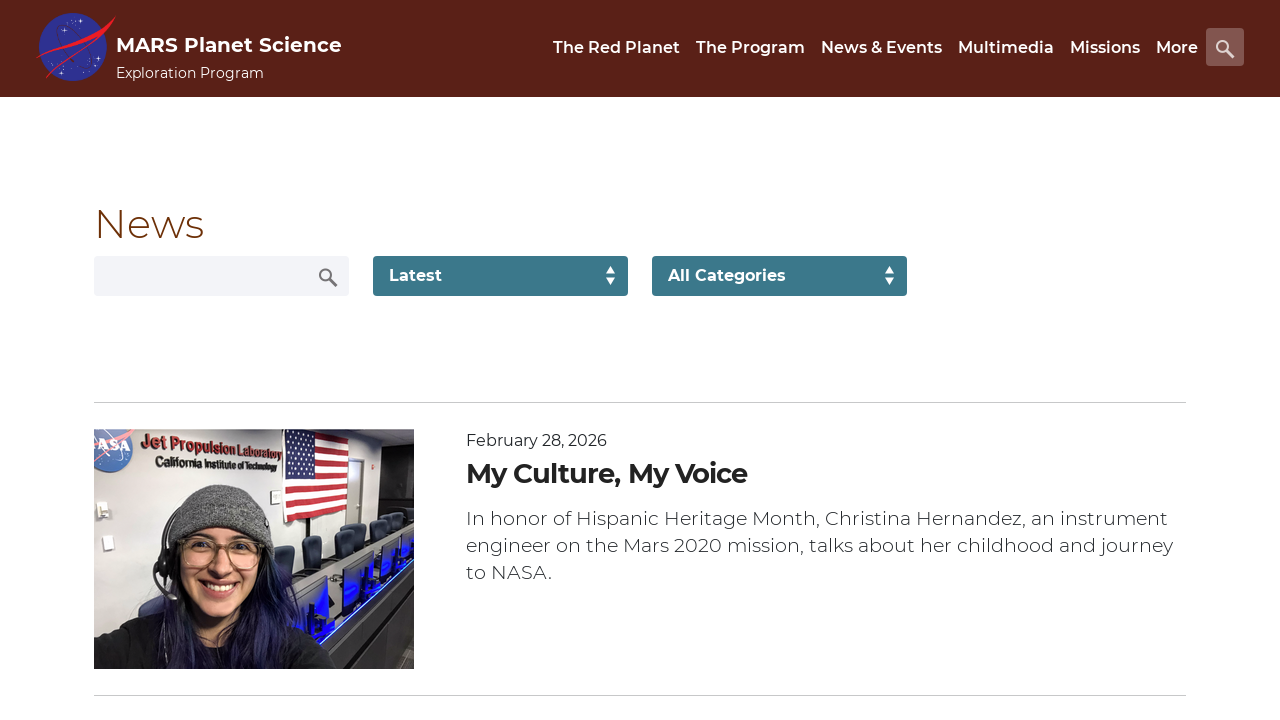

Article teaser body element loaded
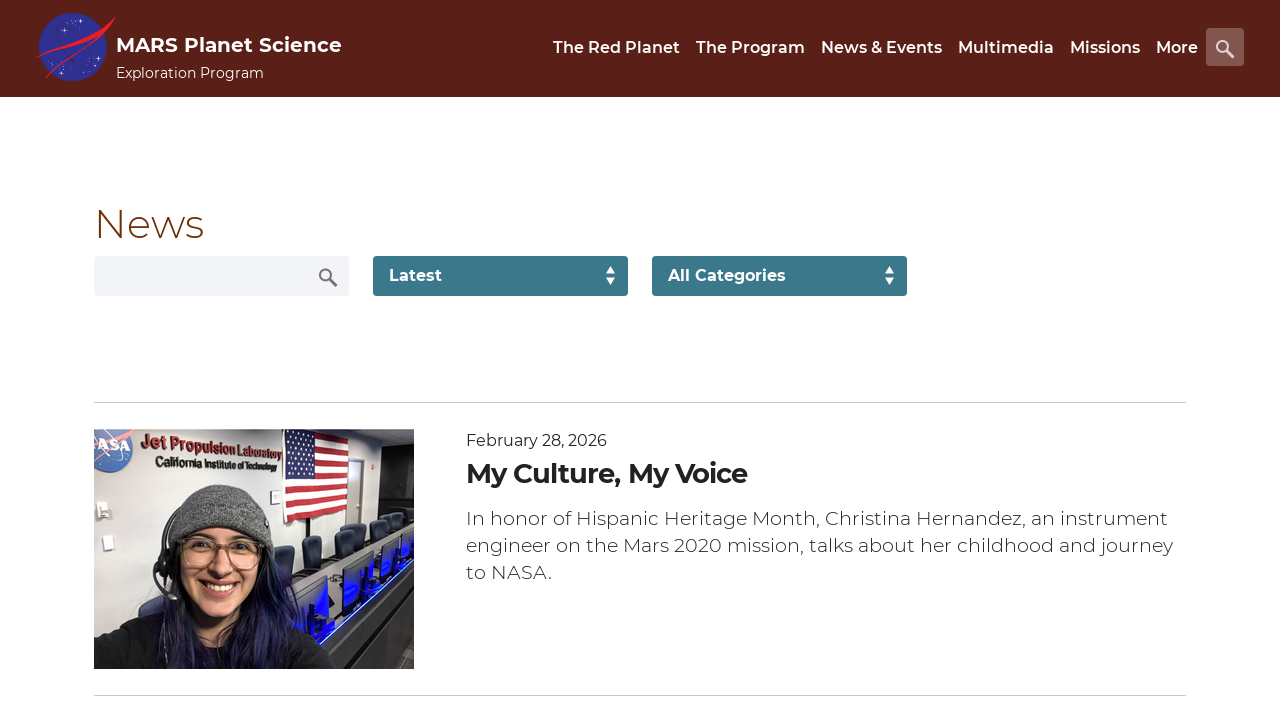

Navigated to JPL Space image gallery
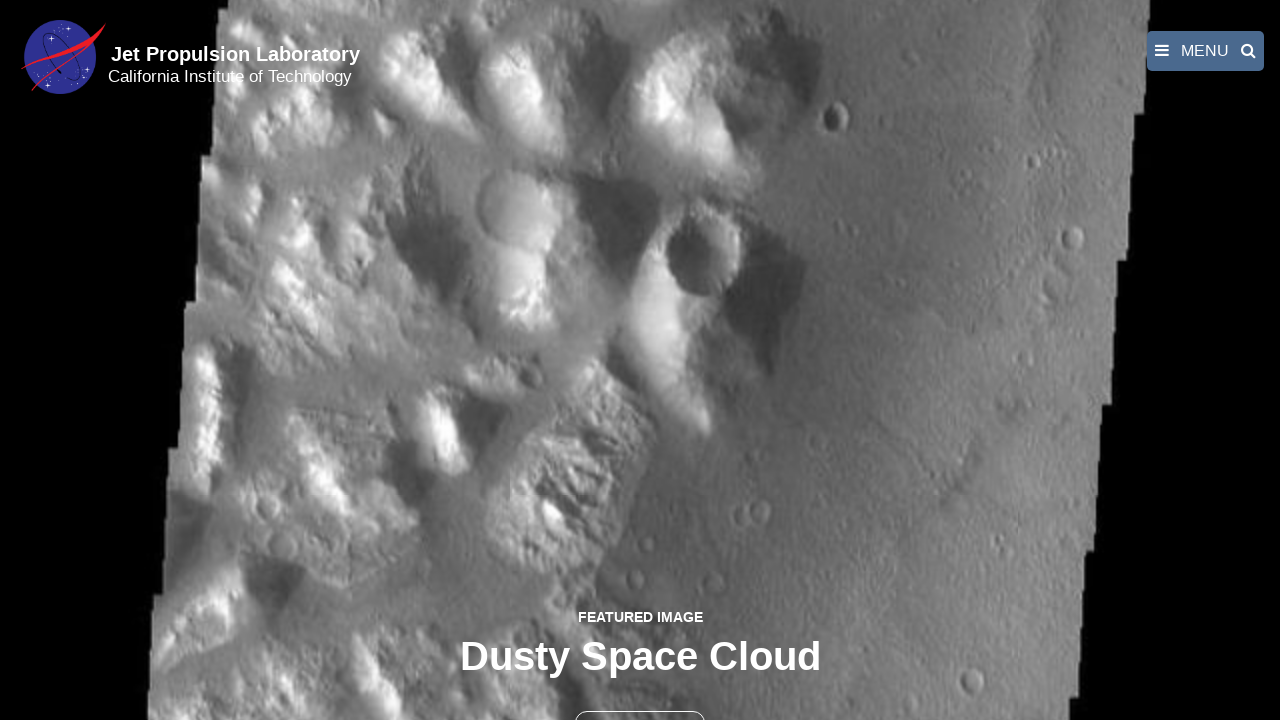

Clicked the second button to view full image at (640, 699) on button >> nth=1
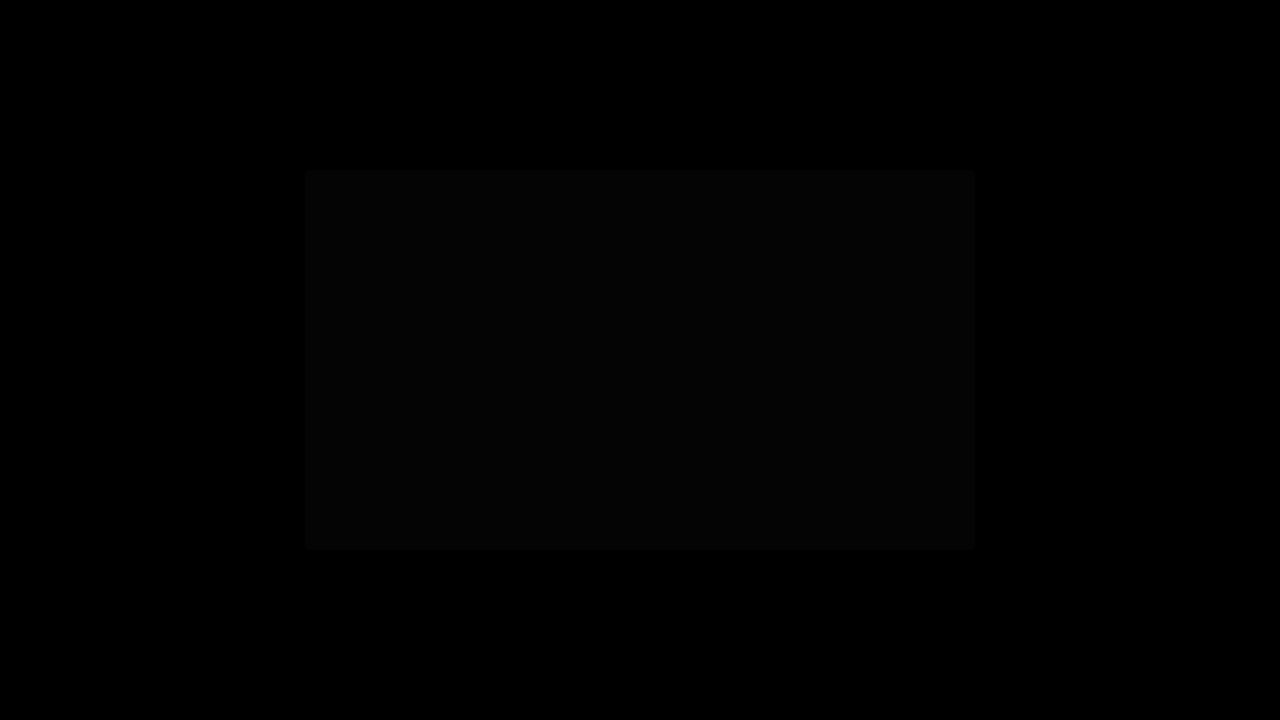

Full image displayed (img.fancybox-image appeared)
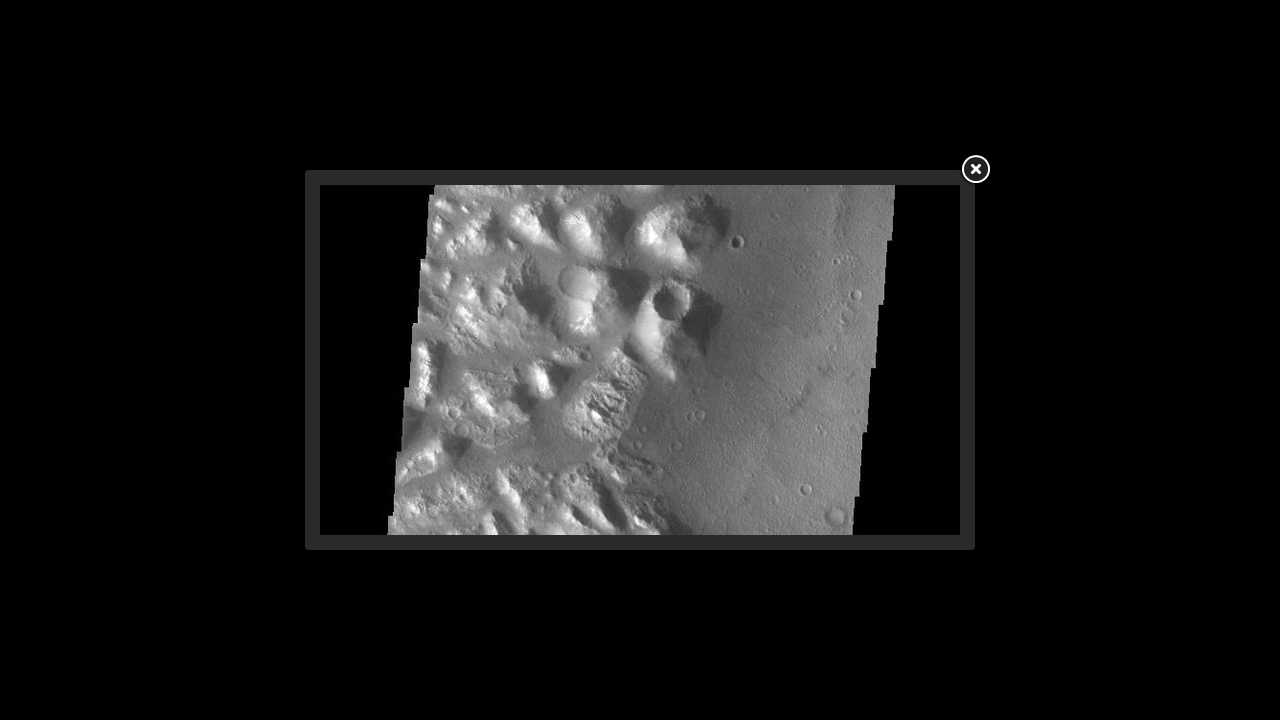

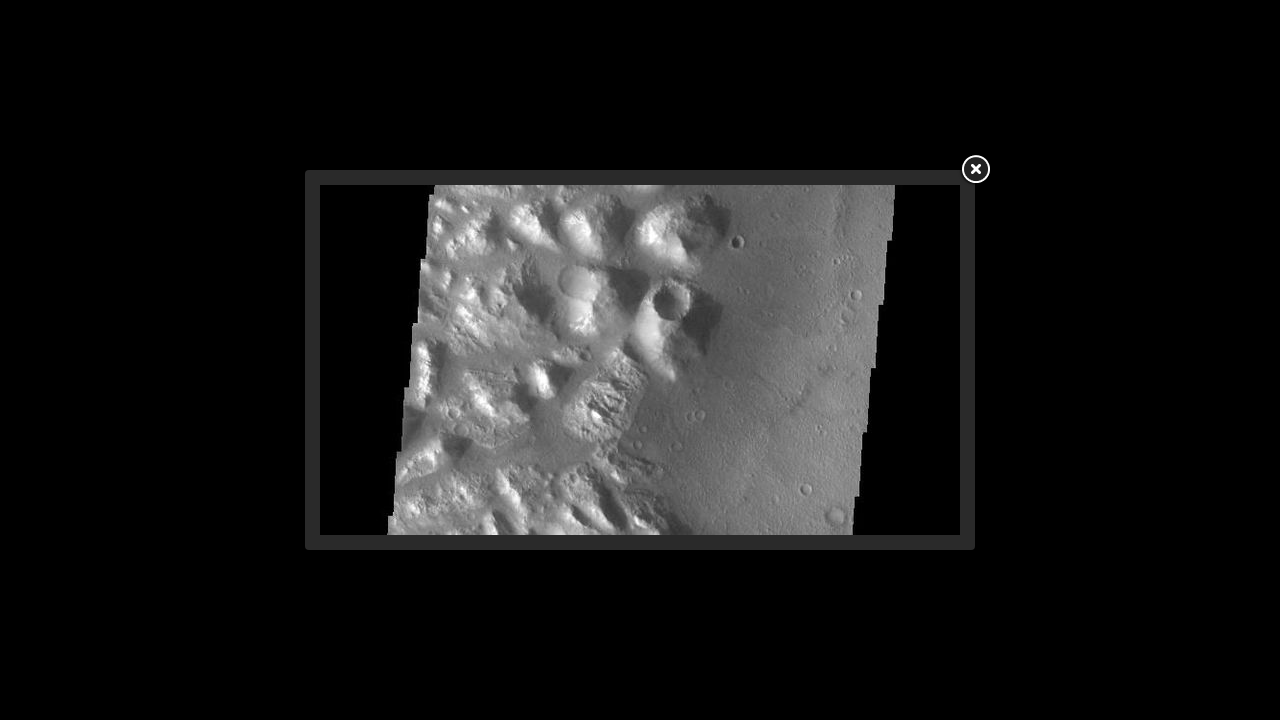